Tests JavaScript alert handling by navigating to an alerts demo page, clicking a button to trigger an alert, and accepting the alert dialog.

Starting URL: http://demo.automationtesting.in/Alerts.html

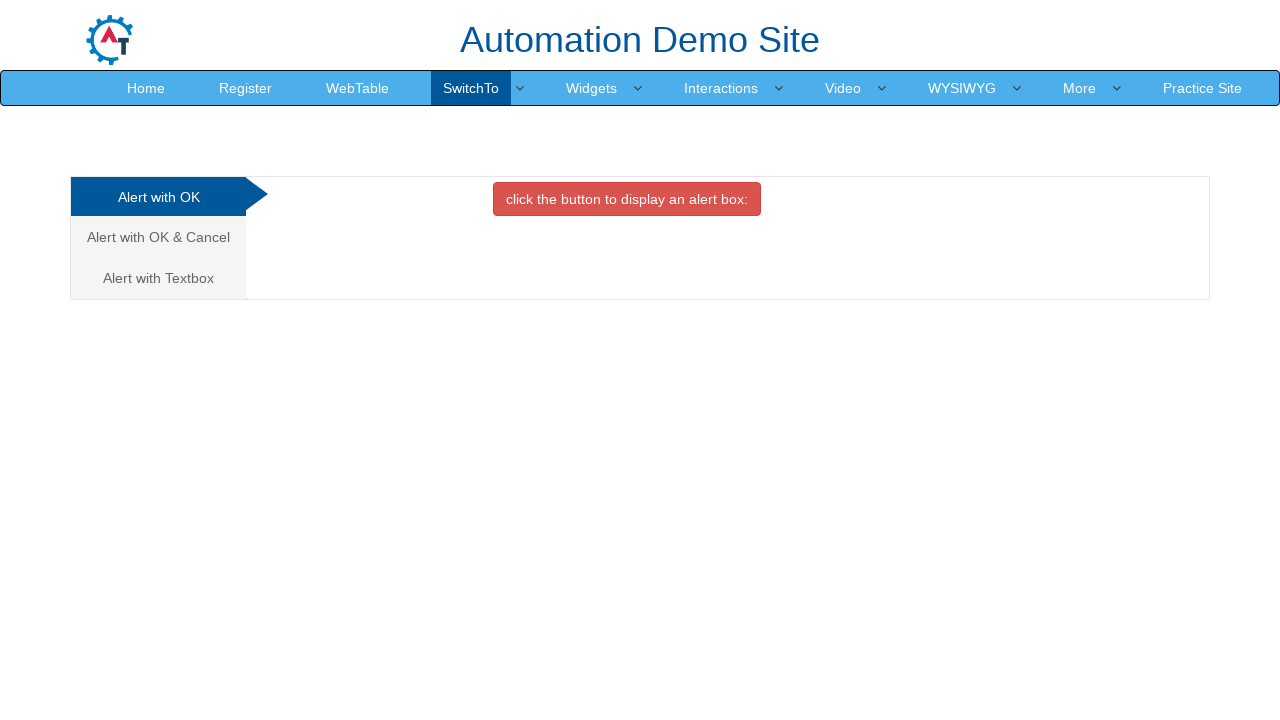

Clicked on the first tab to select Alert with OK button at (158, 197) on xpath=/html/body/div[1]/div/div/div/div[1]/ul/li[1]/a
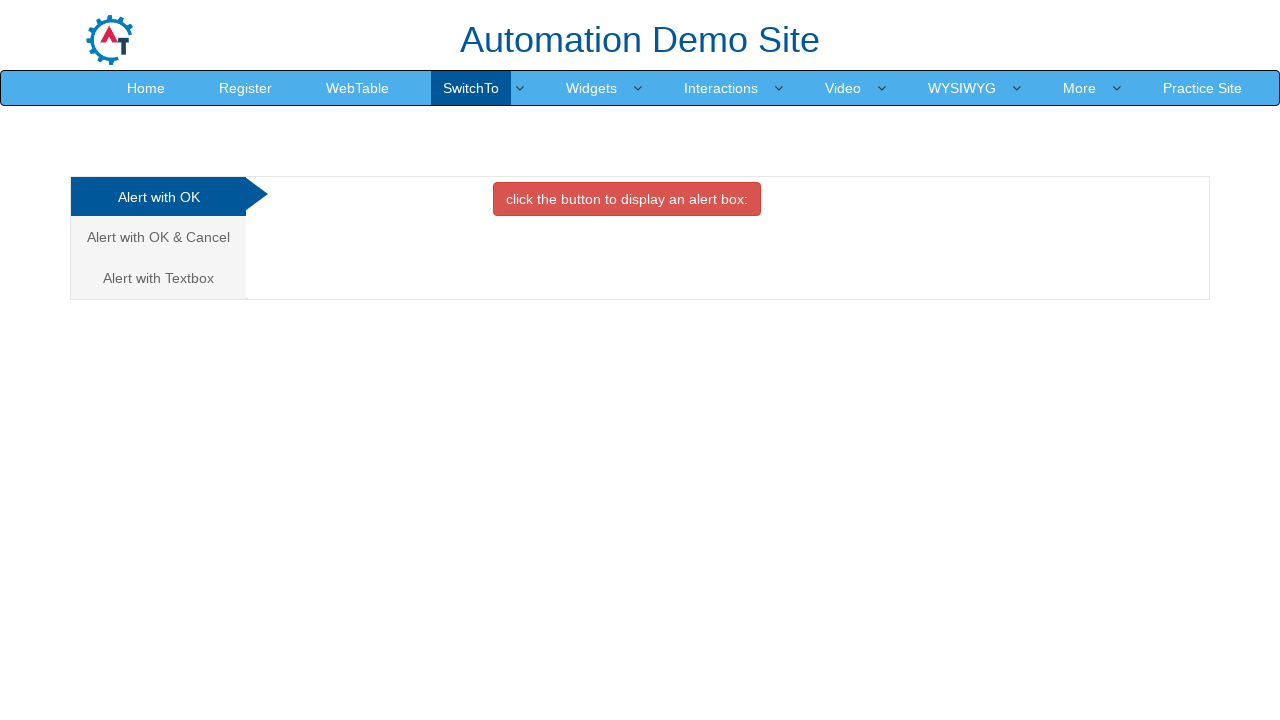

Set up dialog handler to accept alert
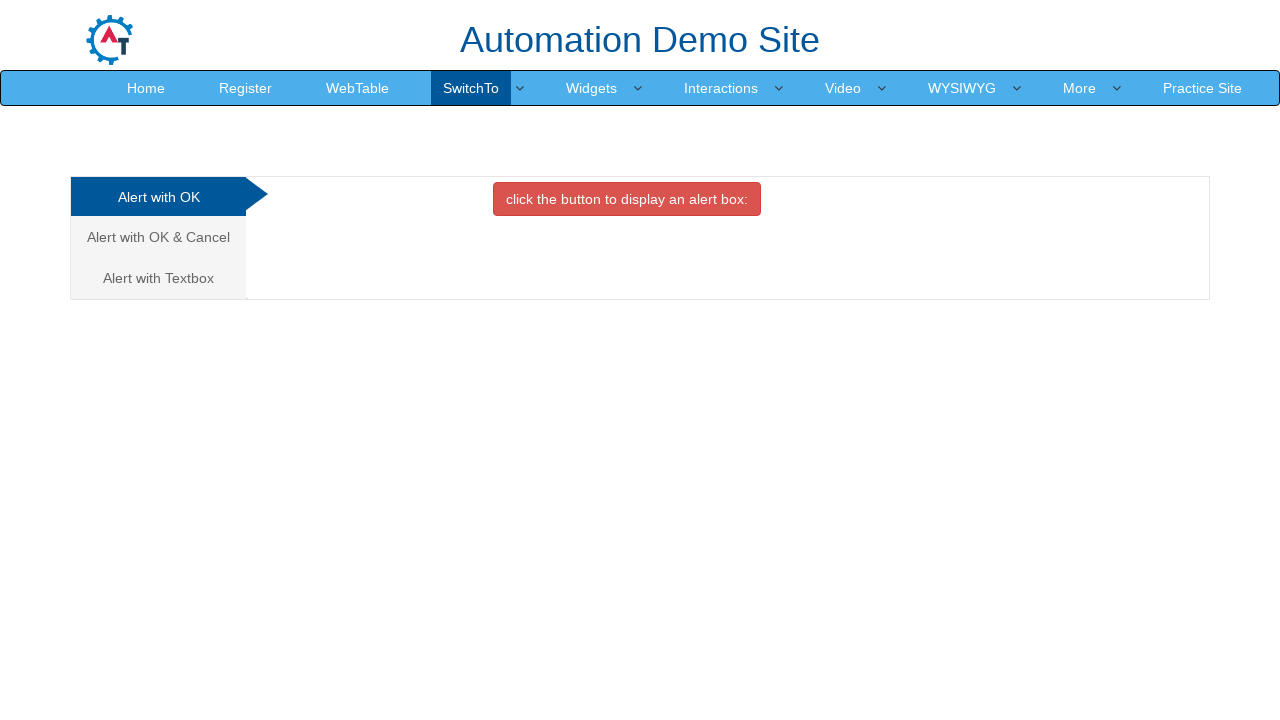

Clicked the button to trigger the alert at (627, 199) on #OKTab button
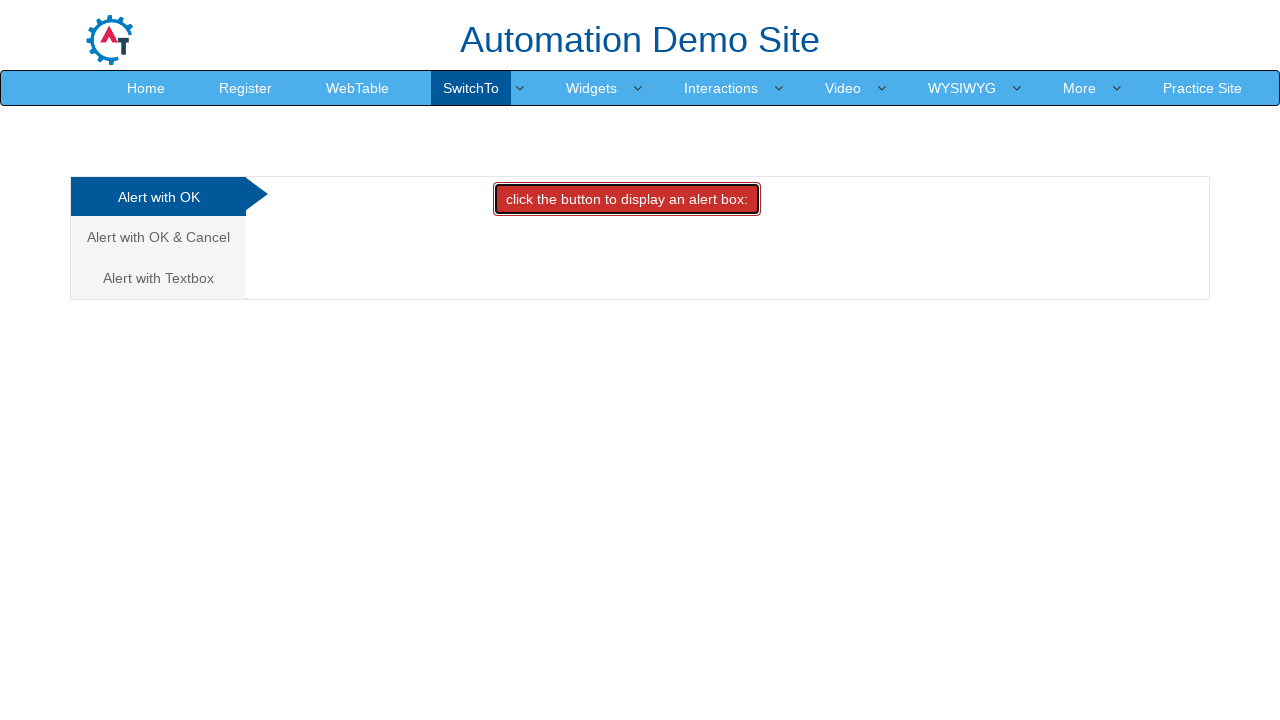

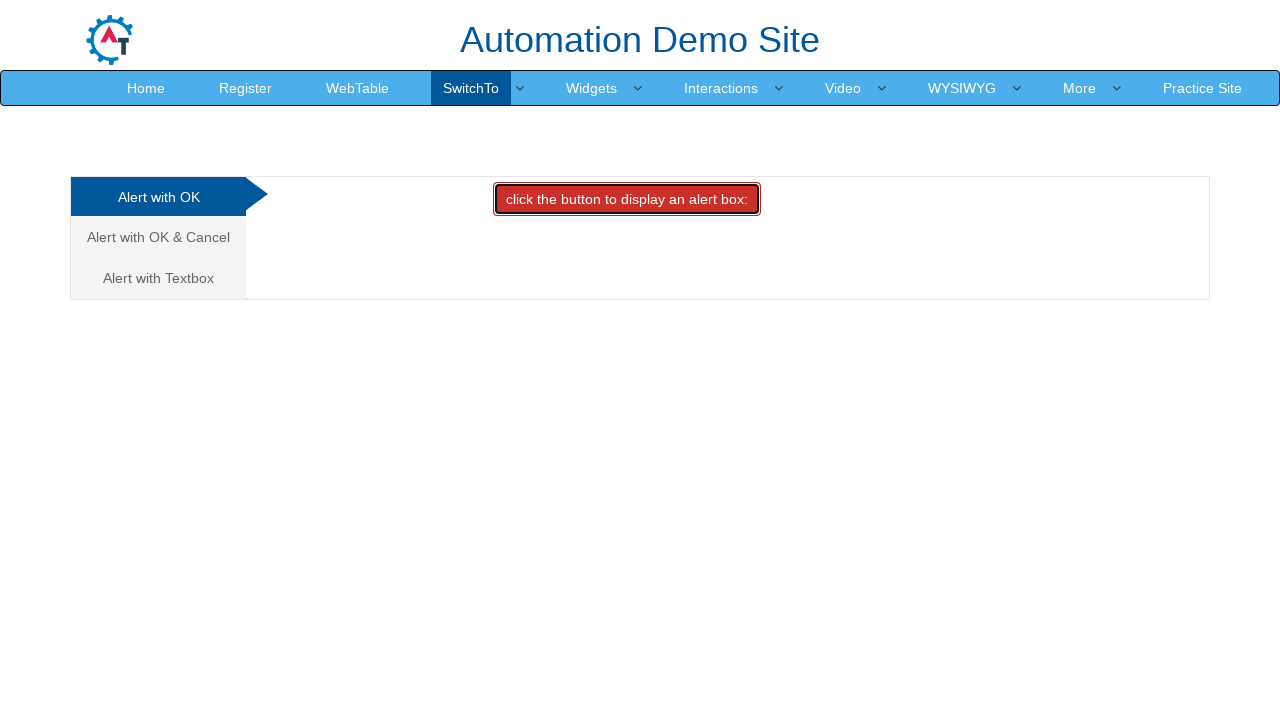